Tests that entered text is trimmed when editing a todo item

Starting URL: https://demo.playwright.dev/todomvc

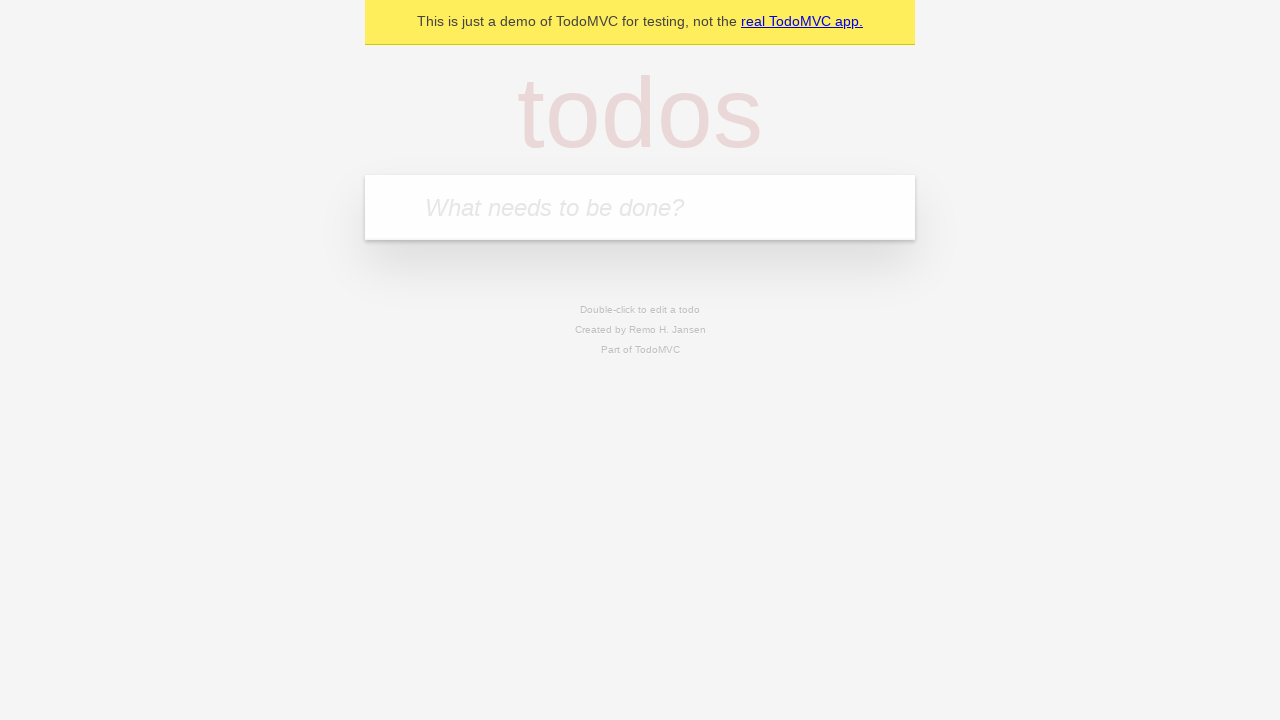

Located the todo input field
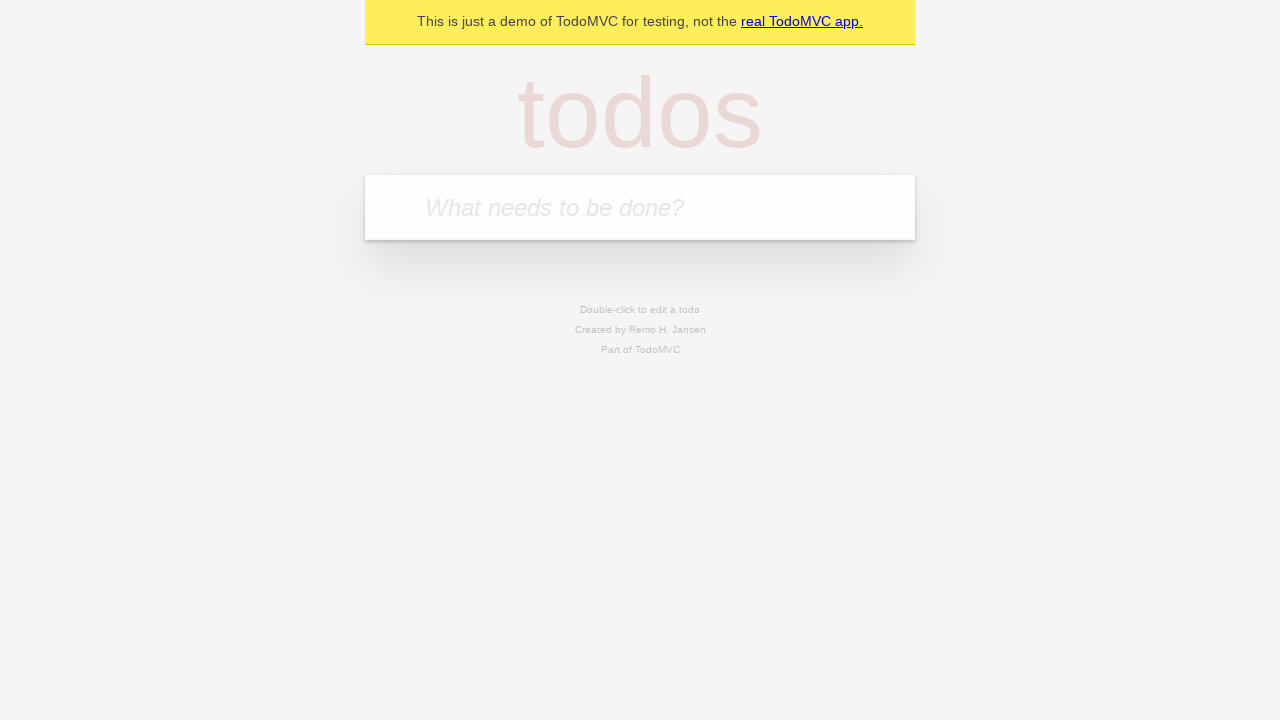

Filled todo input with 'buy some cheese' on internal:attr=[placeholder="What needs to be done?"i]
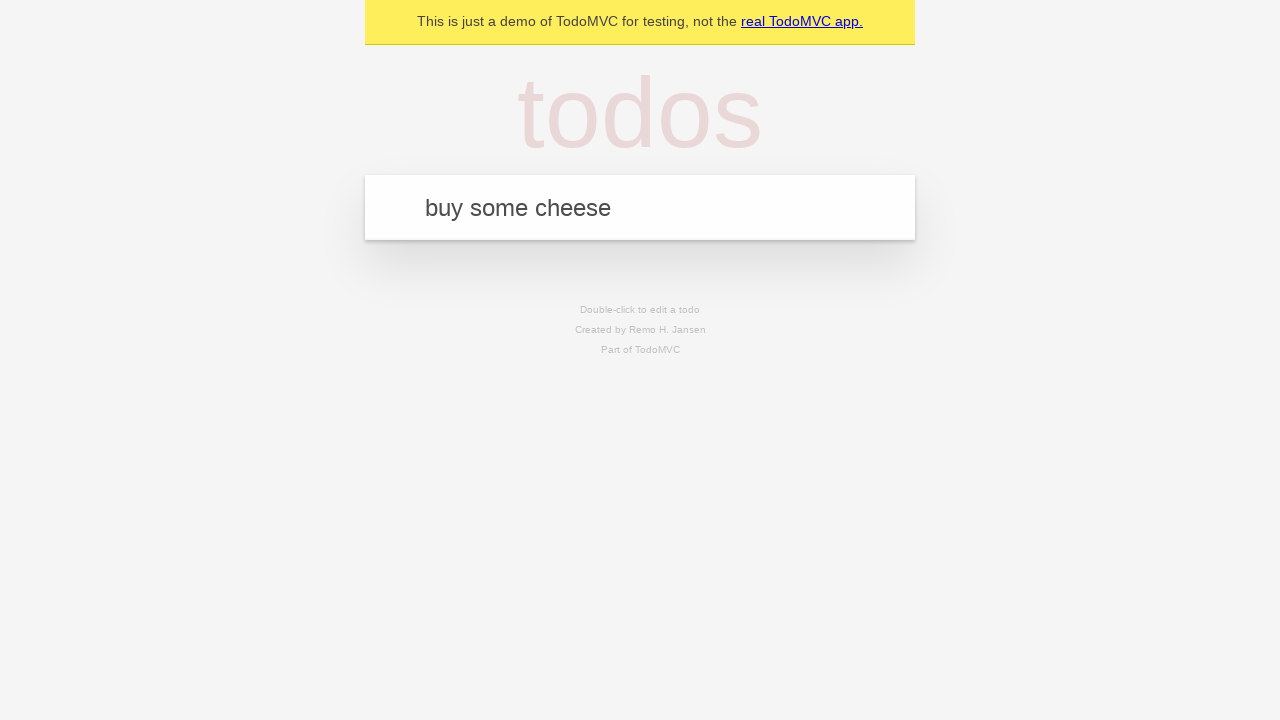

Pressed Enter to create first todo on internal:attr=[placeholder="What needs to be done?"i]
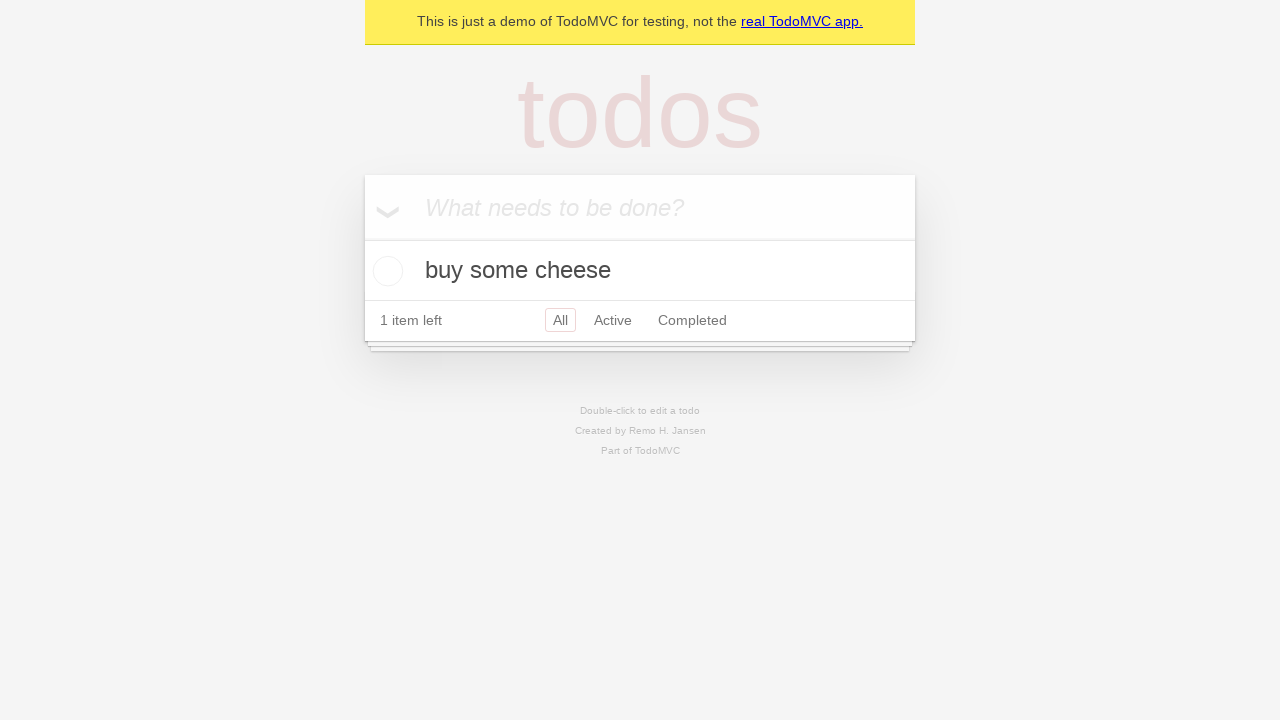

Filled todo input with 'feed the cat' on internal:attr=[placeholder="What needs to be done?"i]
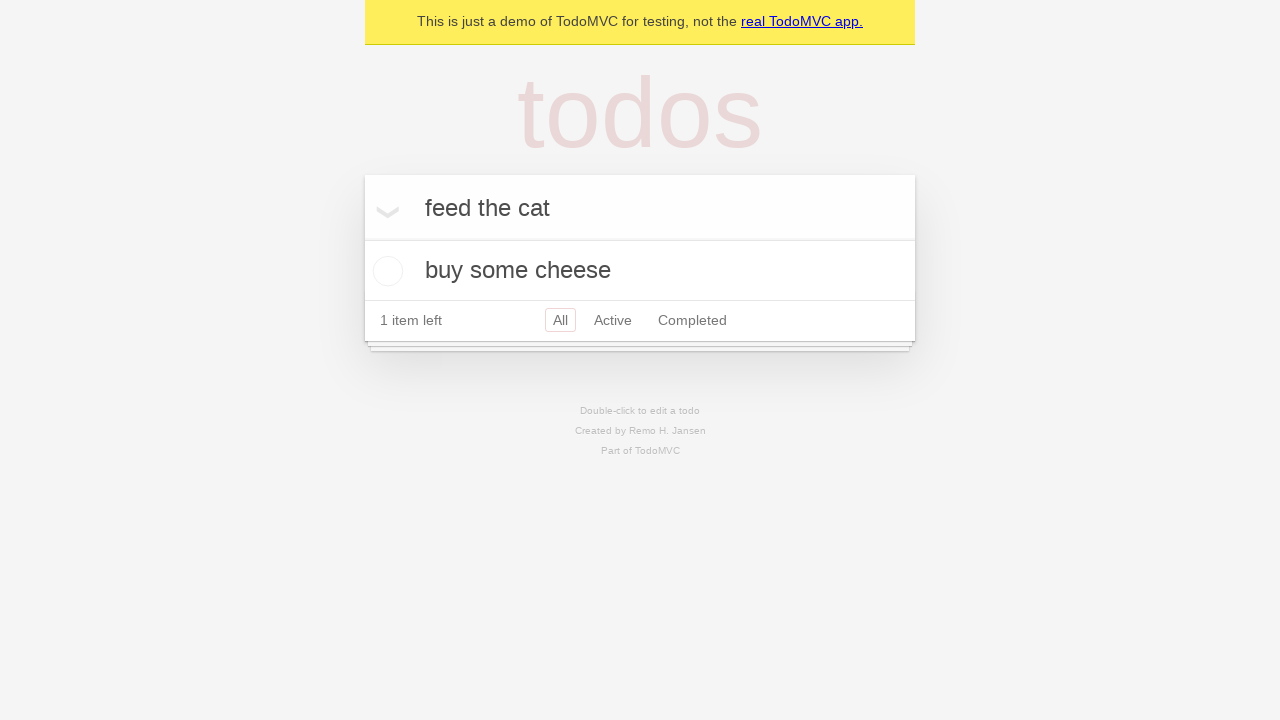

Pressed Enter to create second todo on internal:attr=[placeholder="What needs to be done?"i]
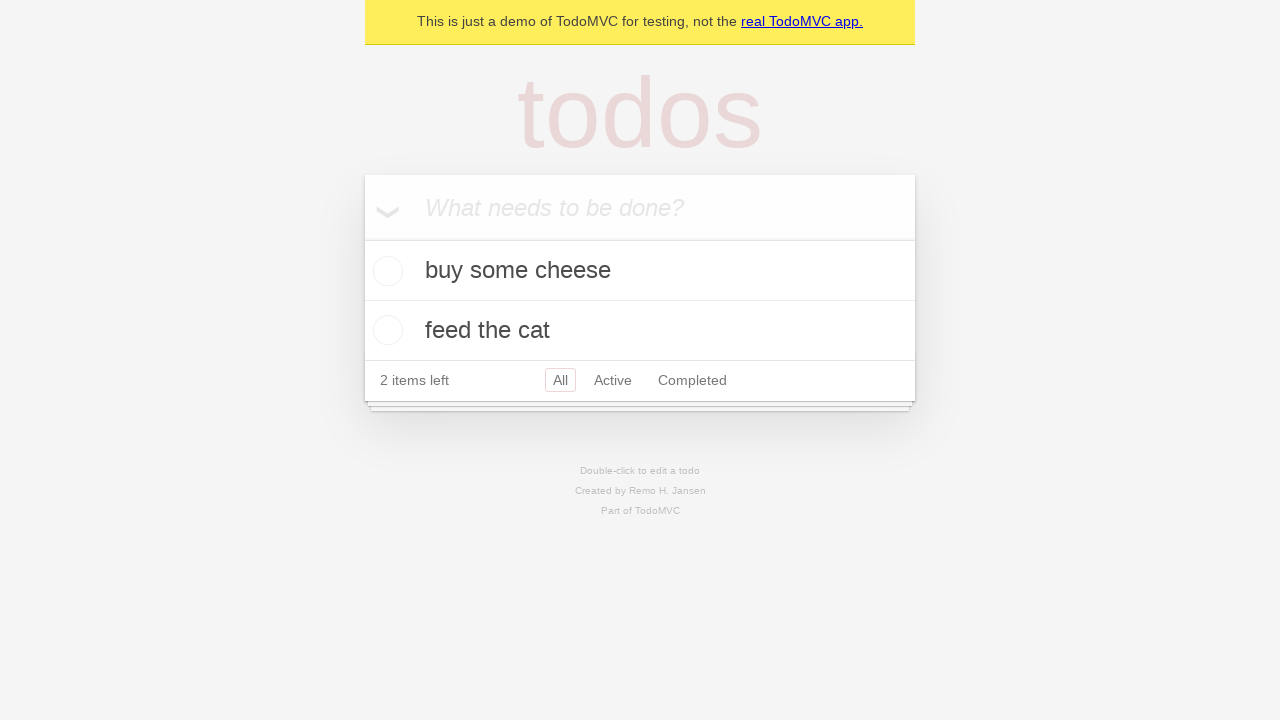

Filled todo input with 'book a doctors appointment' on internal:attr=[placeholder="What needs to be done?"i]
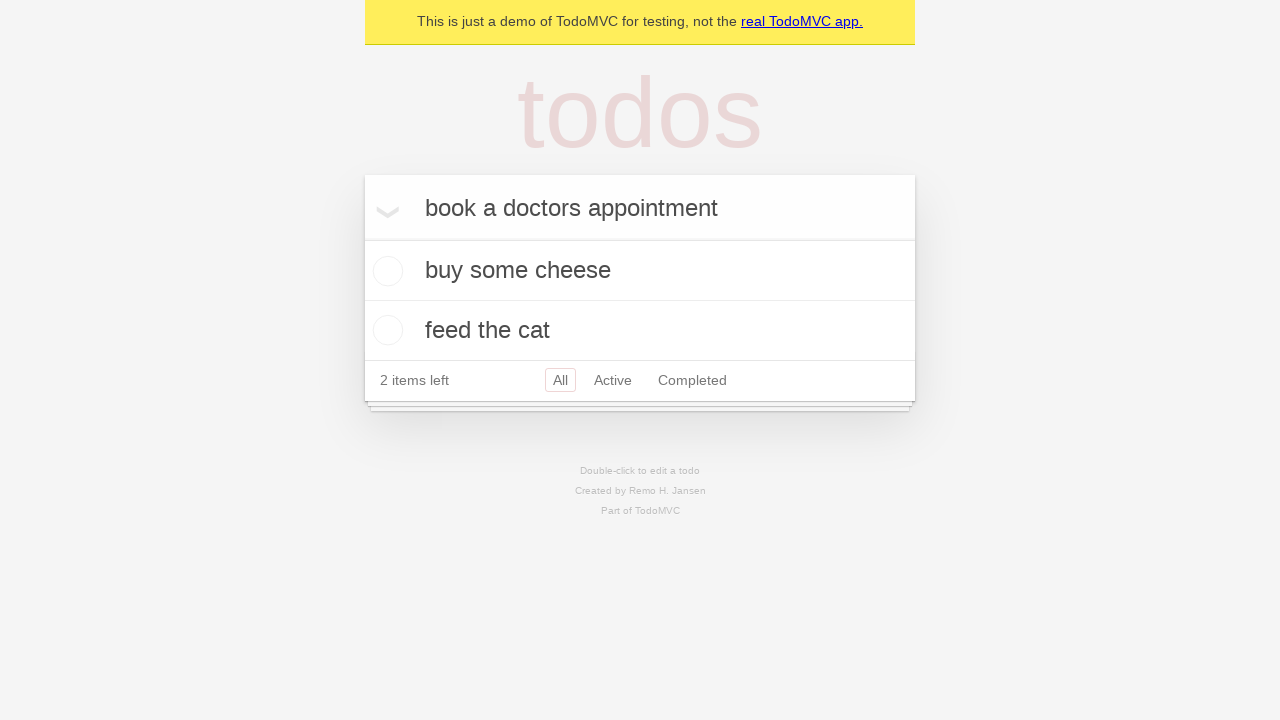

Pressed Enter to create third todo on internal:attr=[placeholder="What needs to be done?"i]
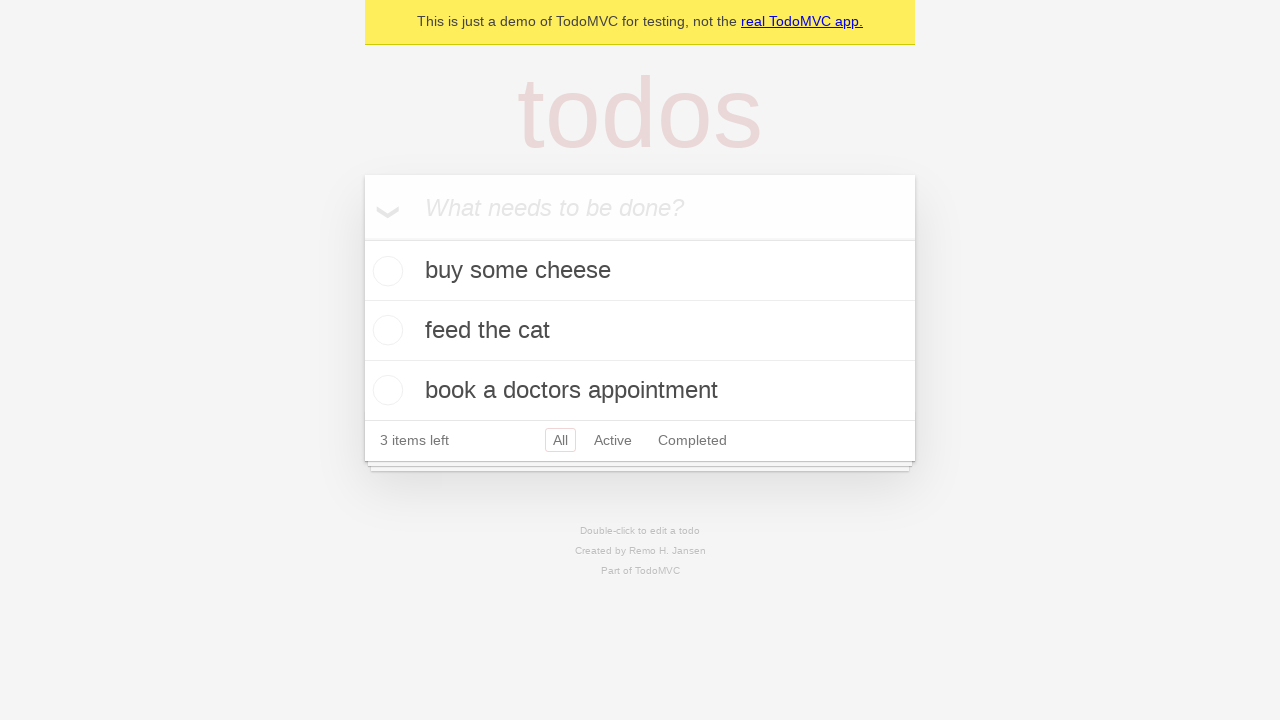

Located all todo items
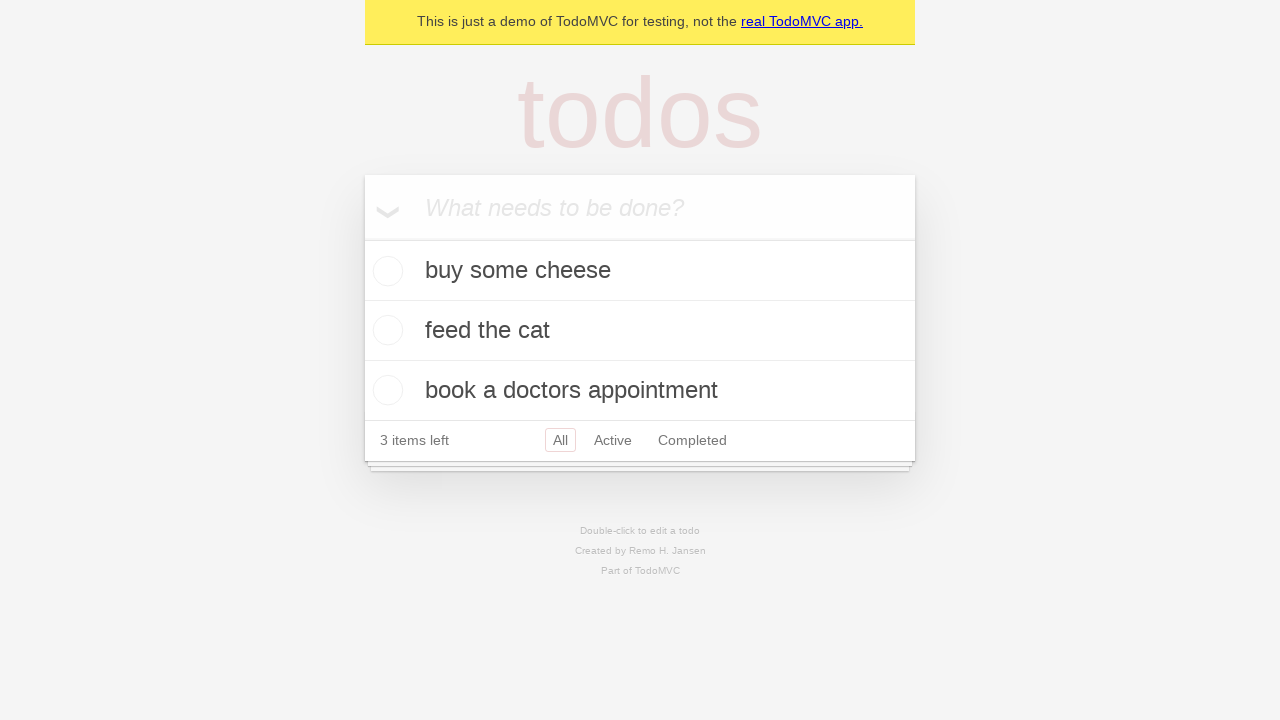

Double-clicked second todo item to enter edit mode at (640, 331) on internal:testid=[data-testid="todo-item"s] >> nth=1
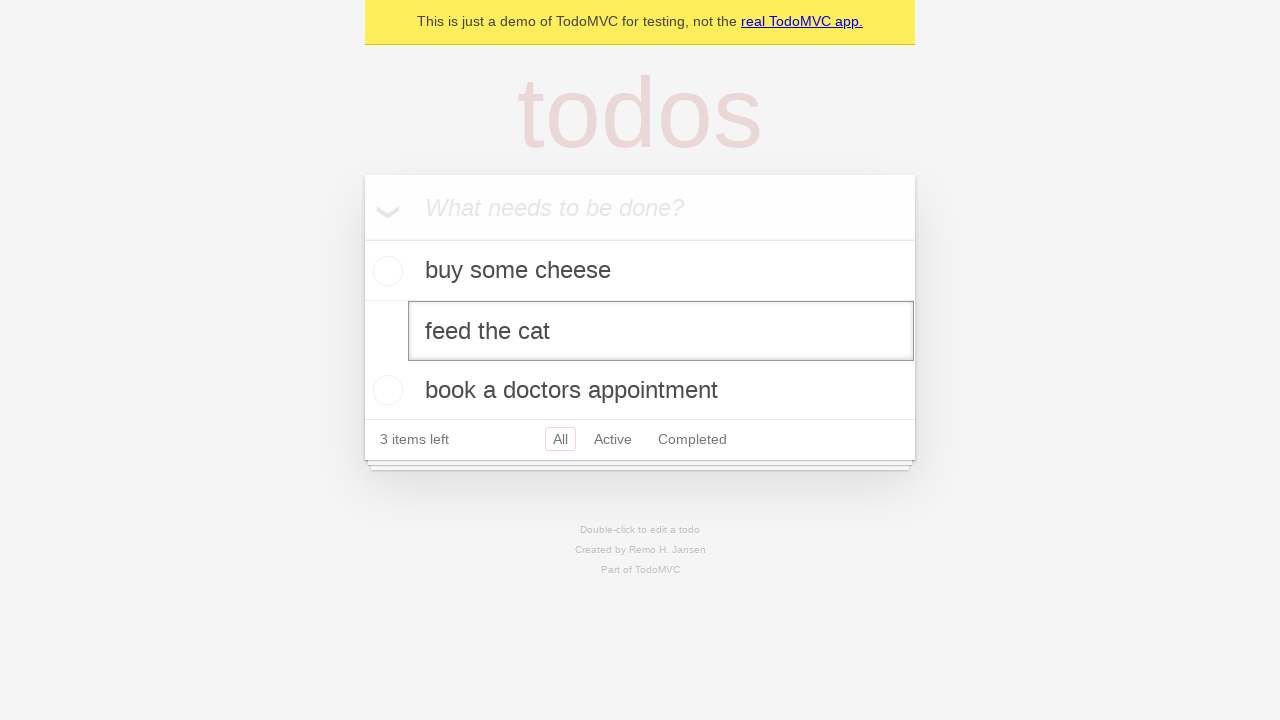

Located the edit textbox for the second todo
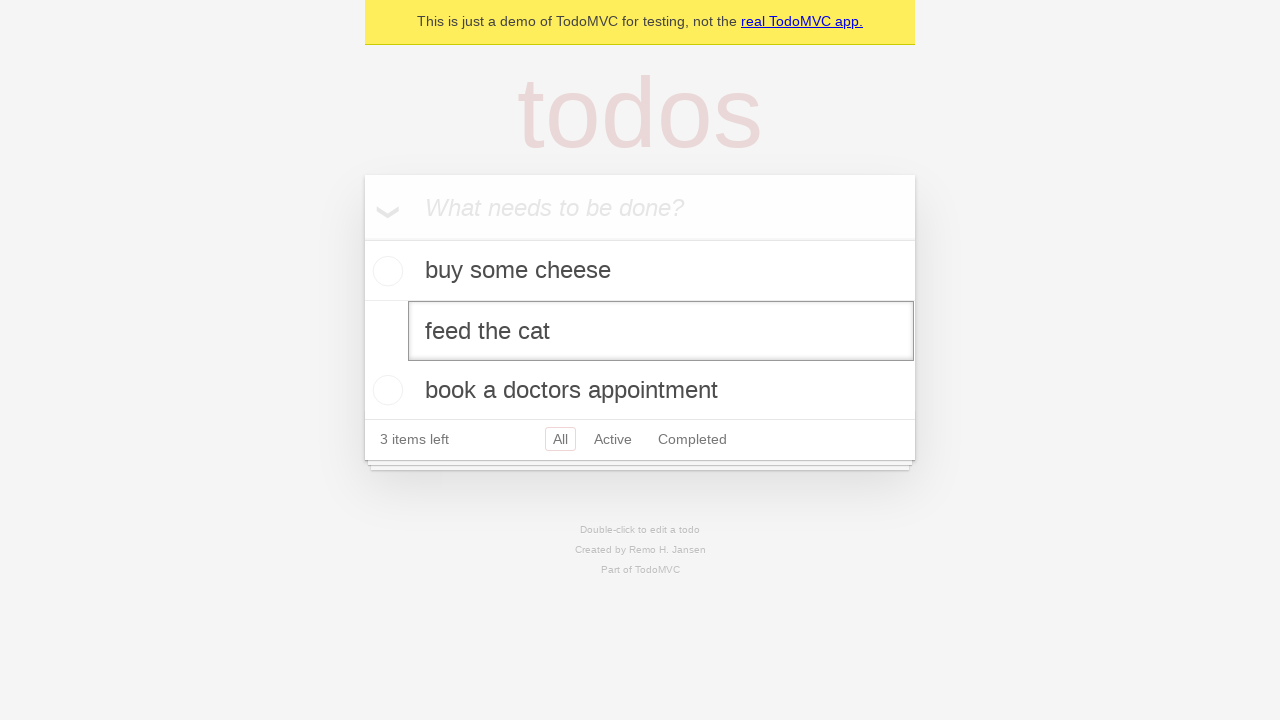

Filled edit field with text containing leading and trailing whitespace on internal:testid=[data-testid="todo-item"s] >> nth=1 >> internal:role=textbox[nam
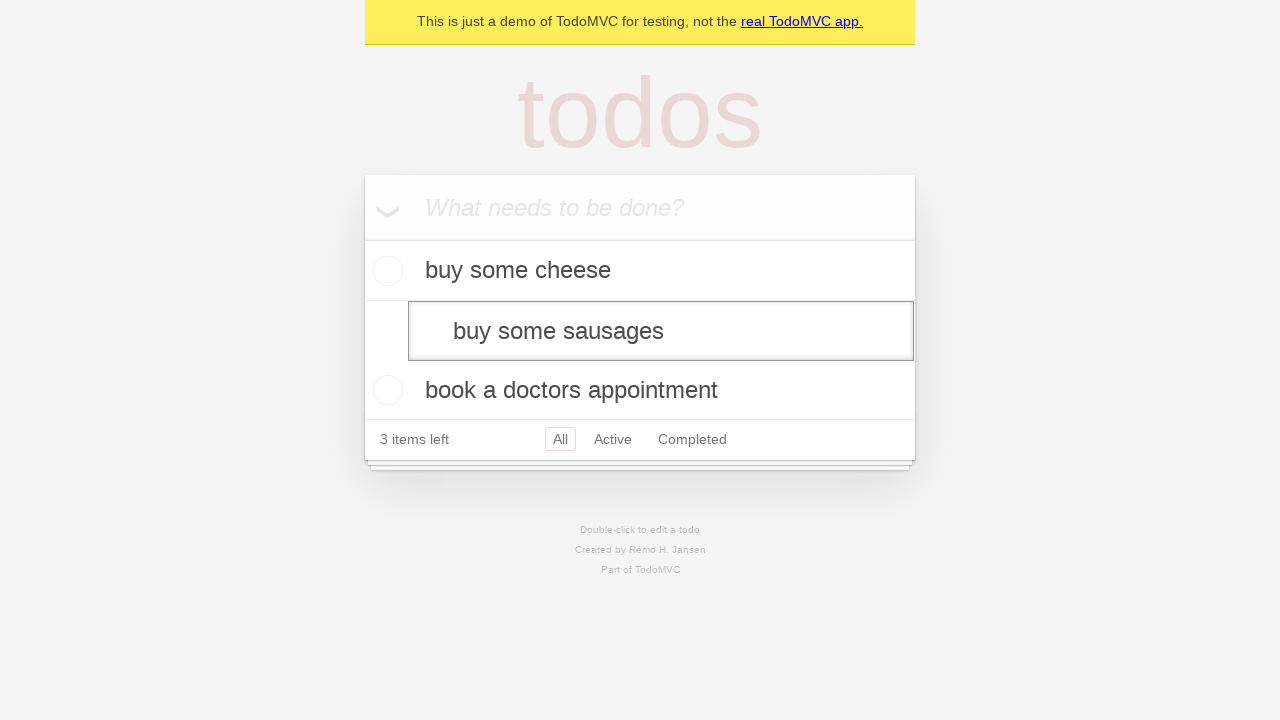

Pressed Enter to save edited todo with whitespace on internal:testid=[data-testid="todo-item"s] >> nth=1 >> internal:role=textbox[nam
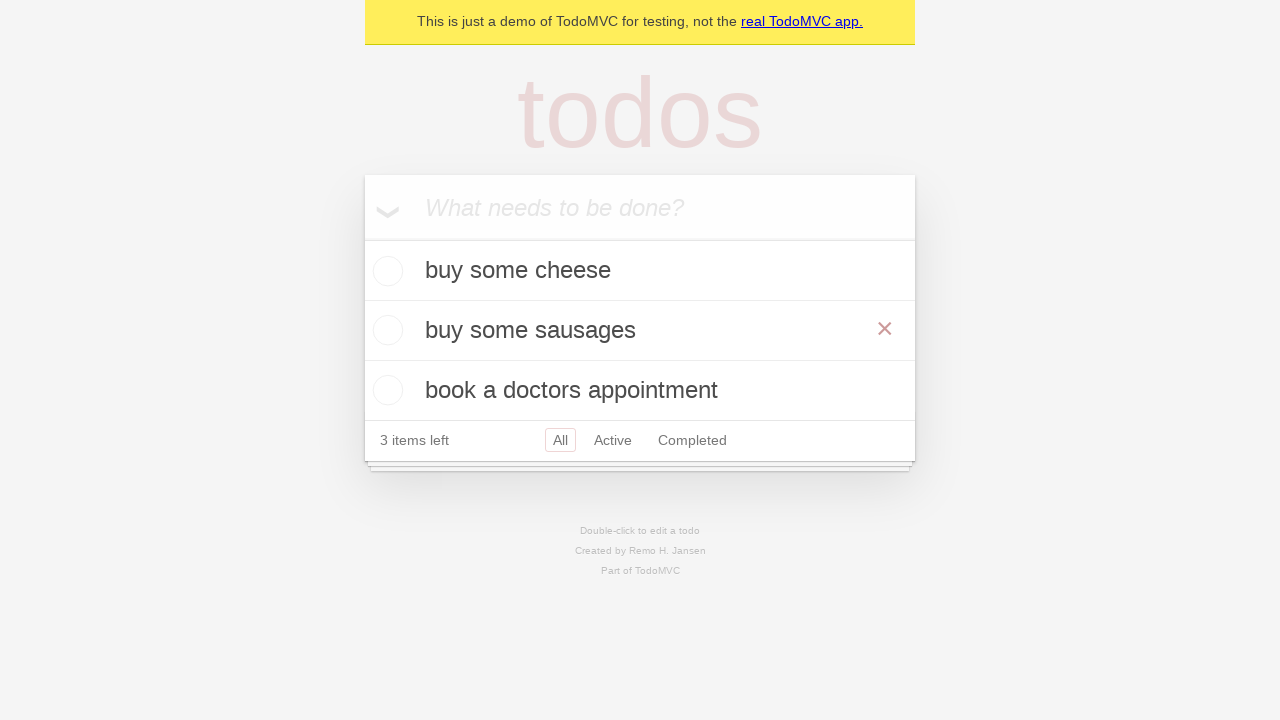

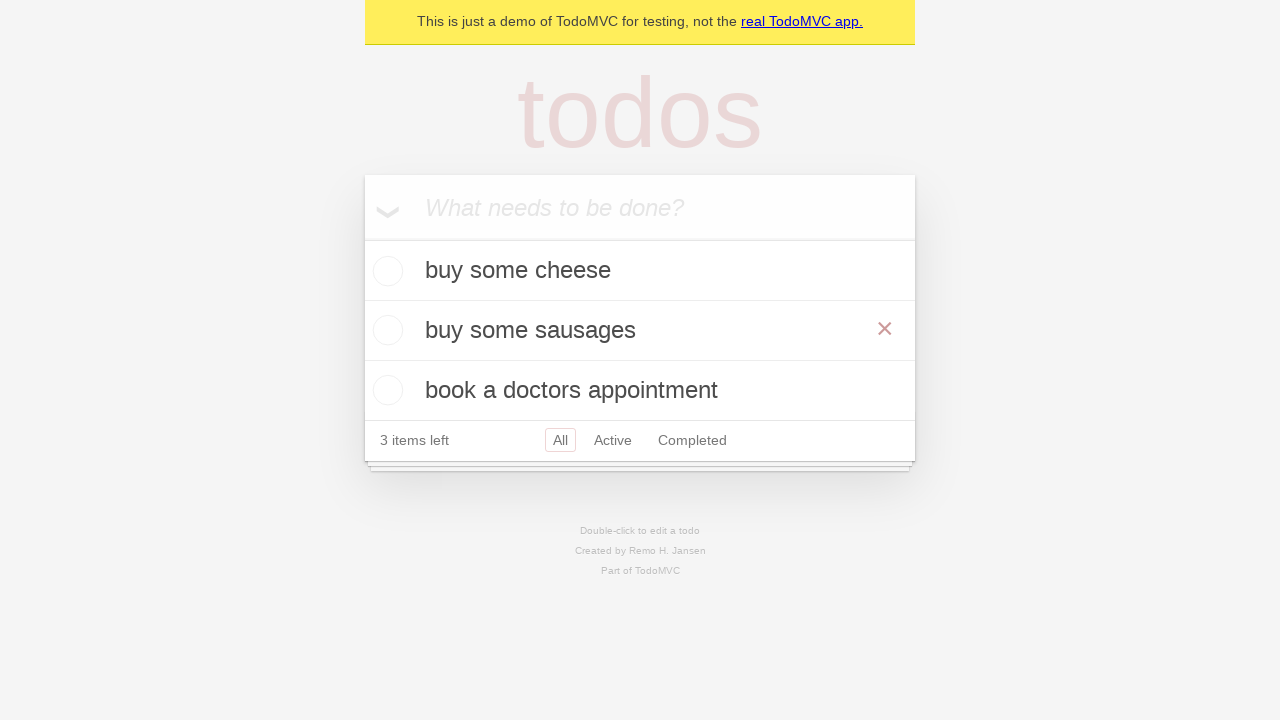